Tests form interaction by filling in a first name field, clicking a button, selecting an option from a dropdown, and validating the presence of UI elements including a Selenium logo image.

Starting URL: https://wejump-automation-test.github.io/qa-test/

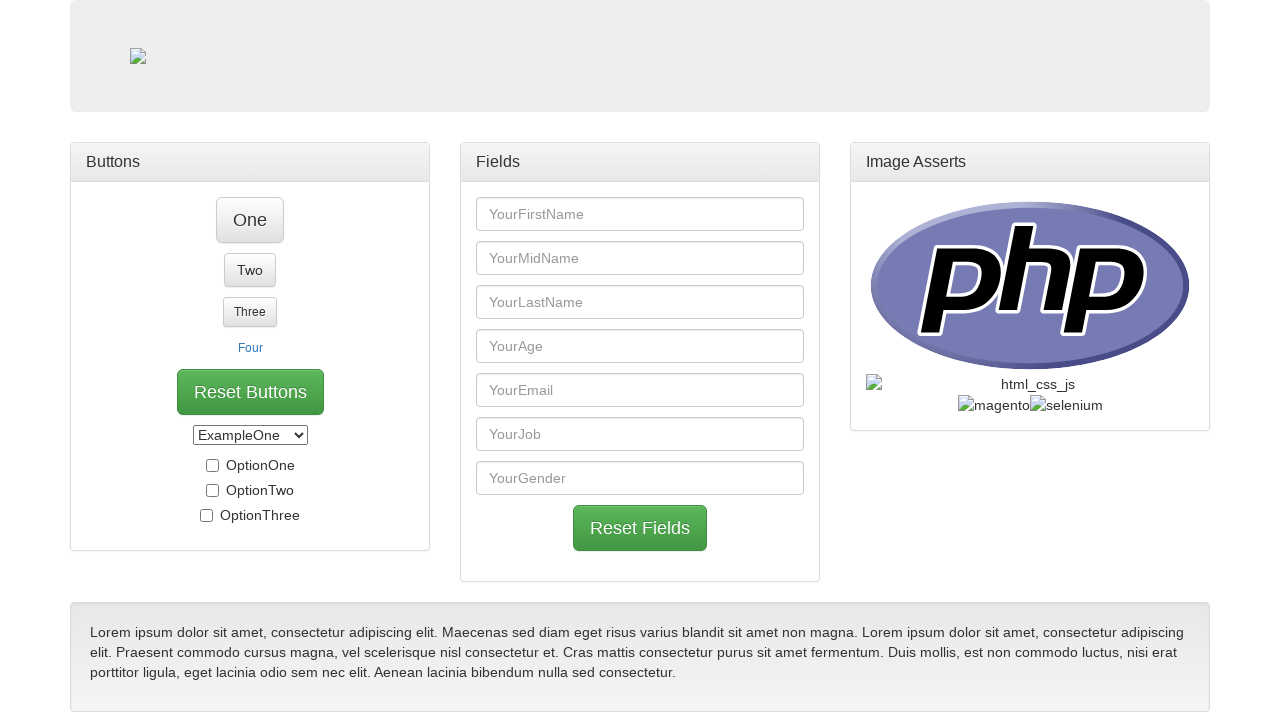

Clicked on the first name field at (640, 214) on #first_name
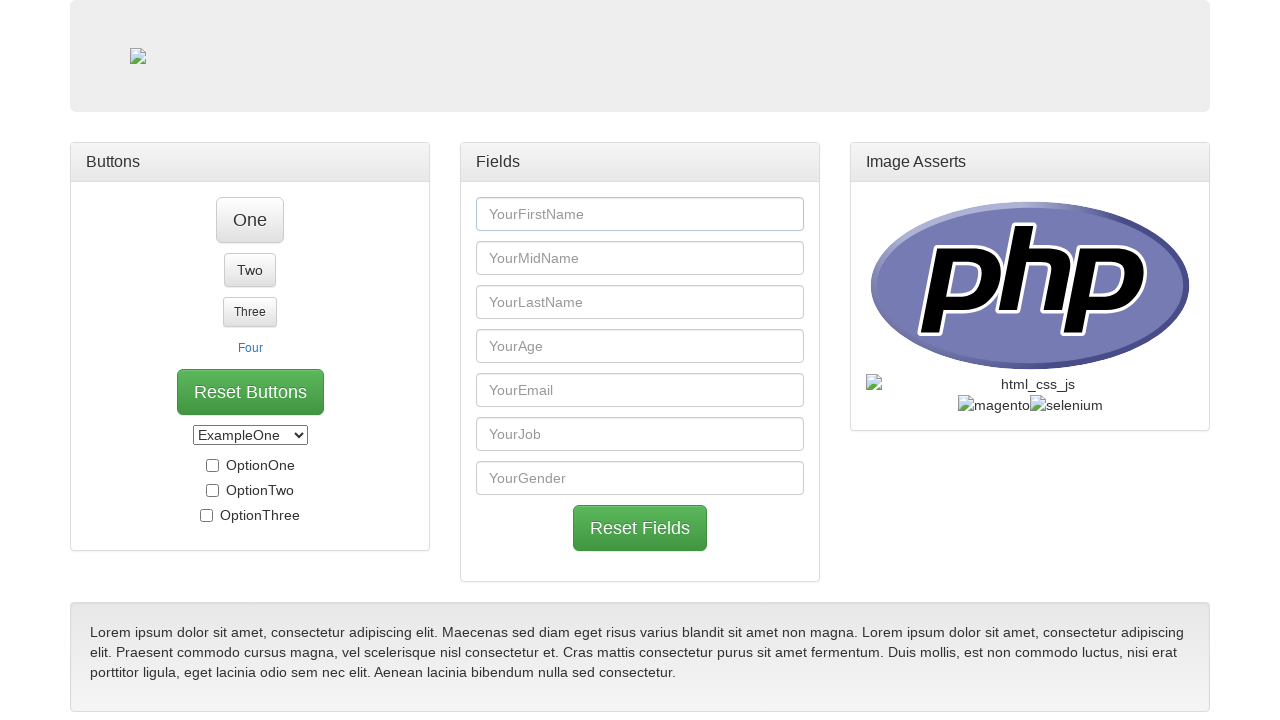

Filled first name field with 'Flavio Silva de Souza' on #first_name
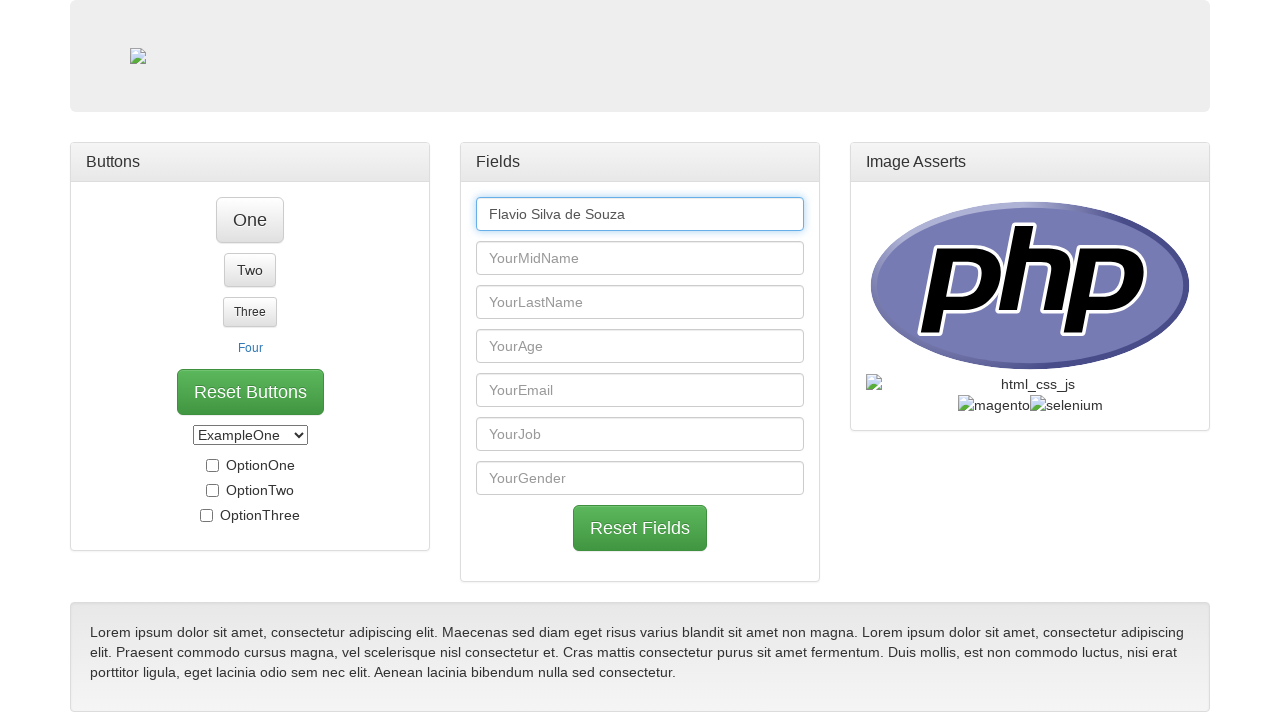

Clicked the 'One' button at (250, 220) on #btn_one
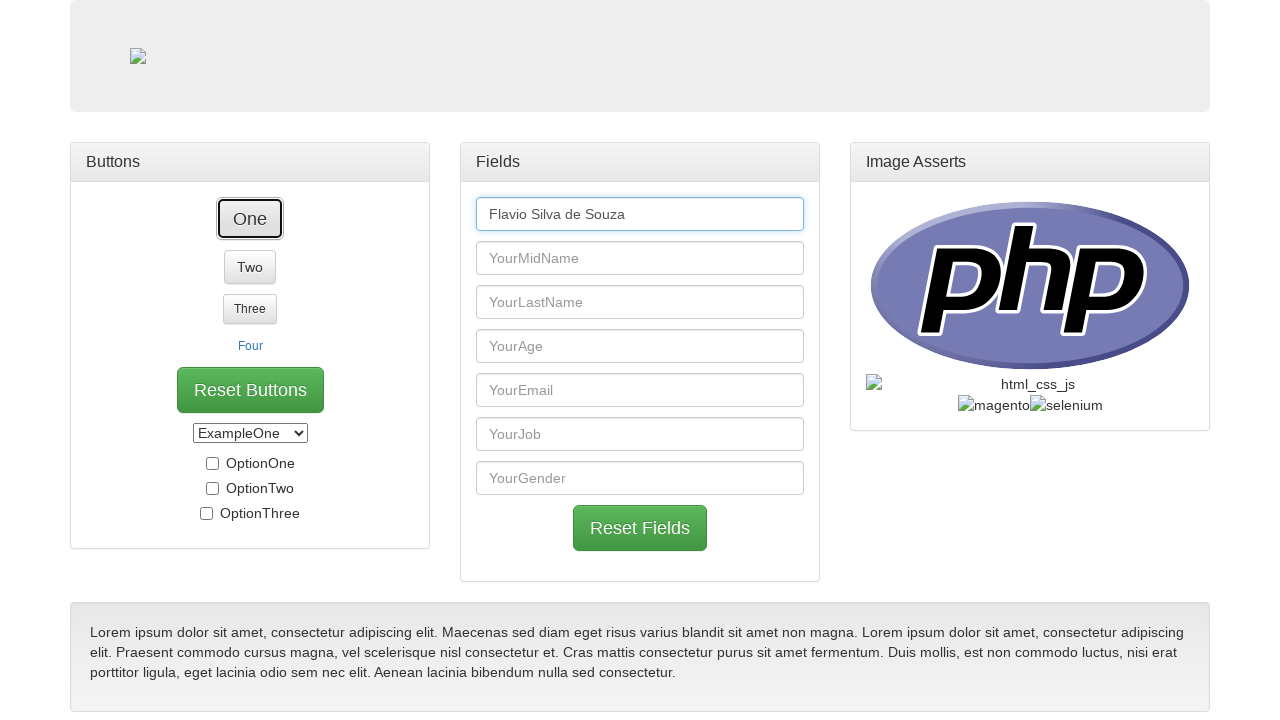

Verified checkbox element is present
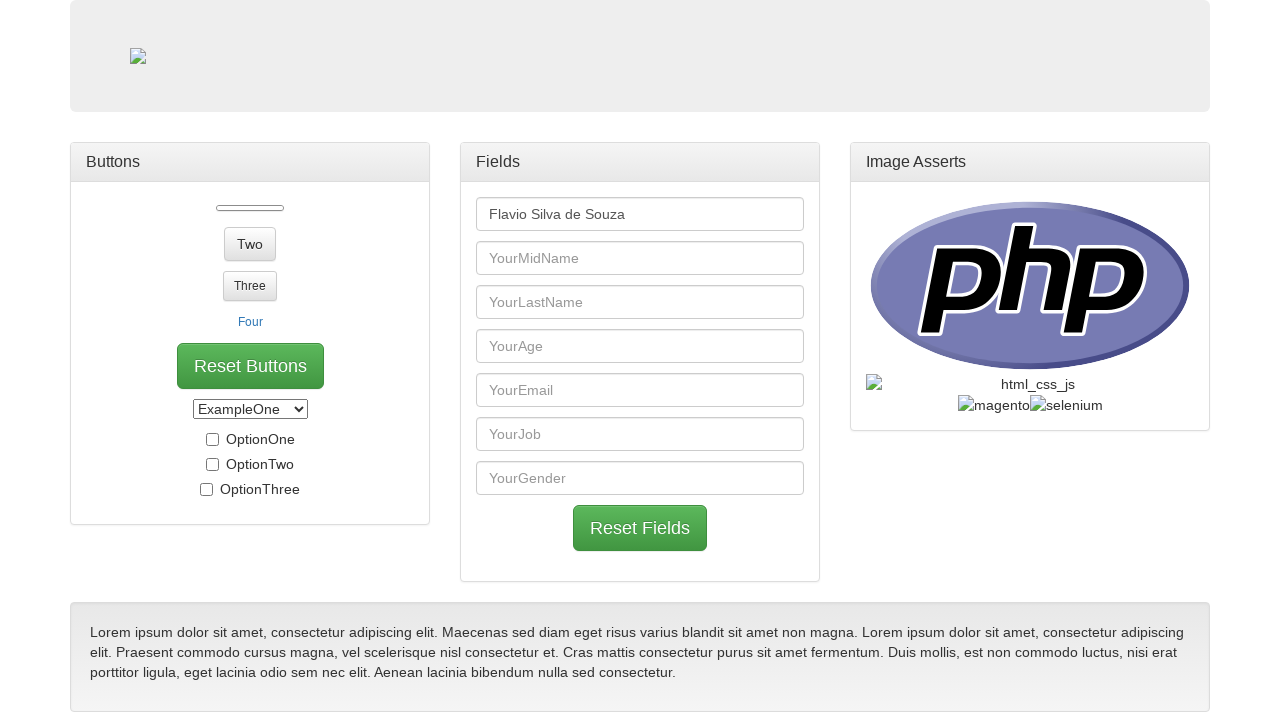

Selected 'ExampleTwo' from the dropdown on #select_box
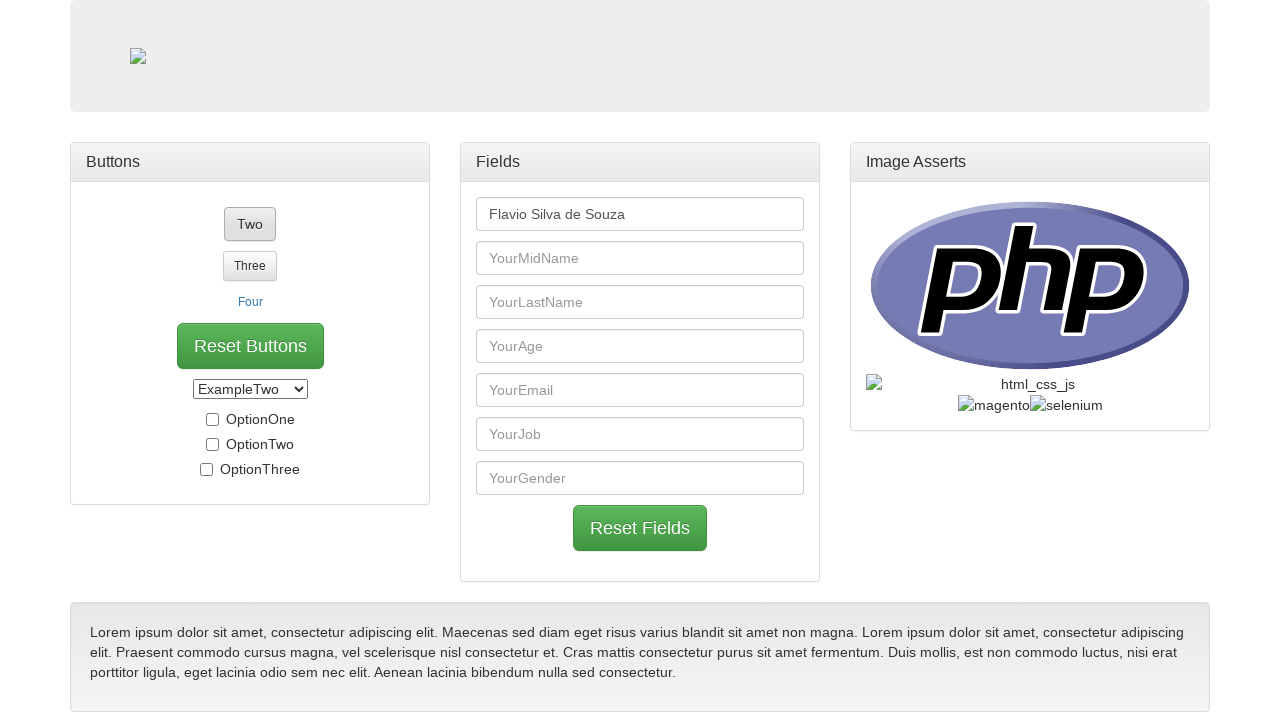

Verified Selenium logo image is present
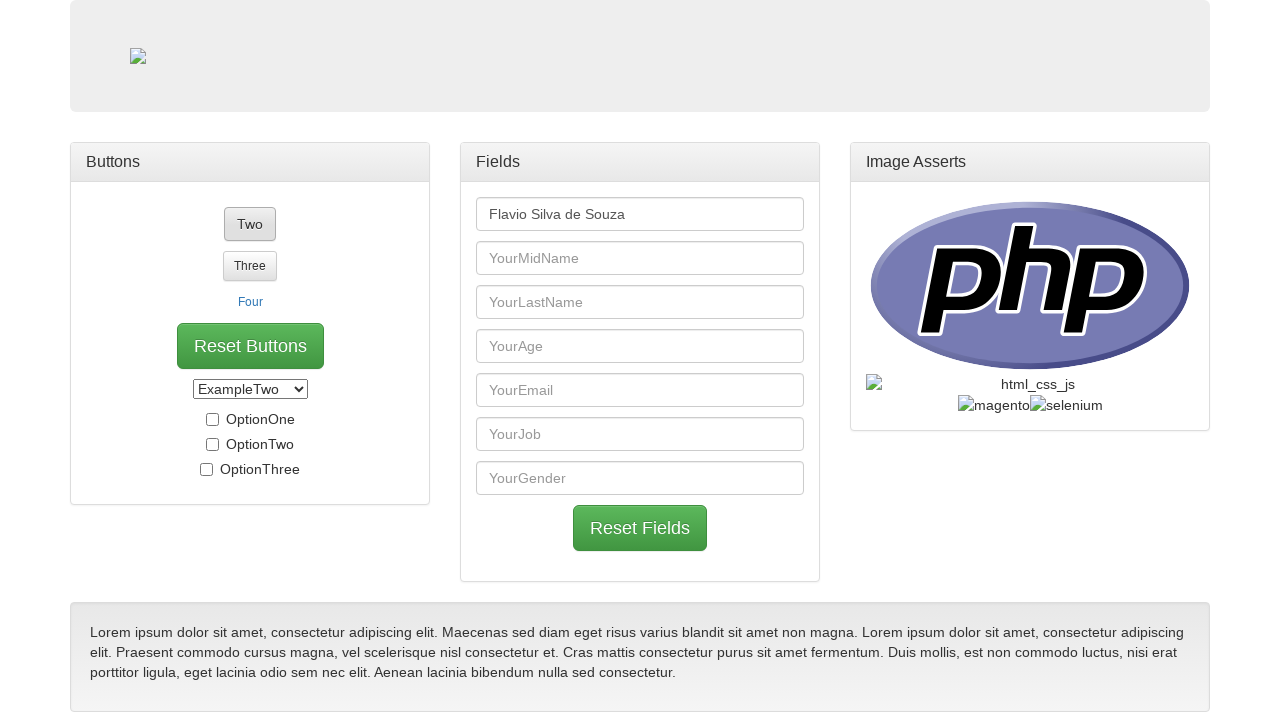

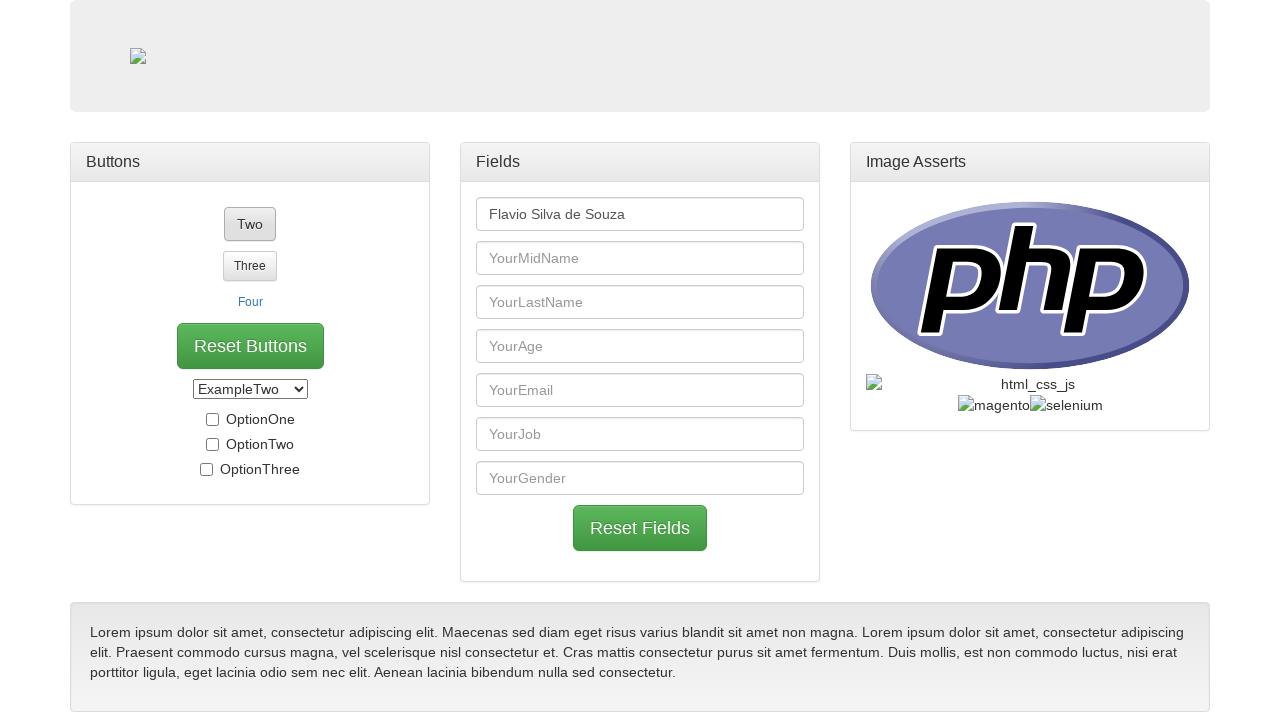